Tests handling a timed JavaScript alert that appears after a delay by clicking a button and waiting for the alert to appear before accepting it

Starting URL: https://demoqa.com/alerts

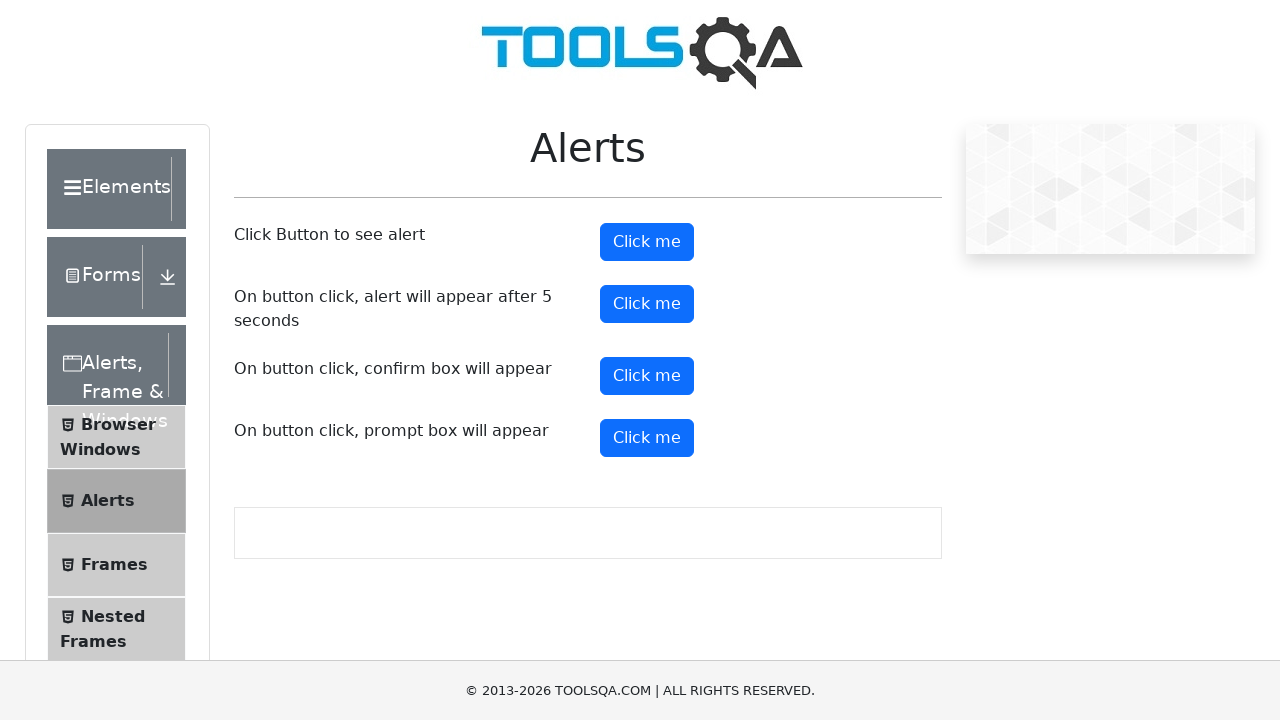

Set up dialog handler to automatically accept alerts
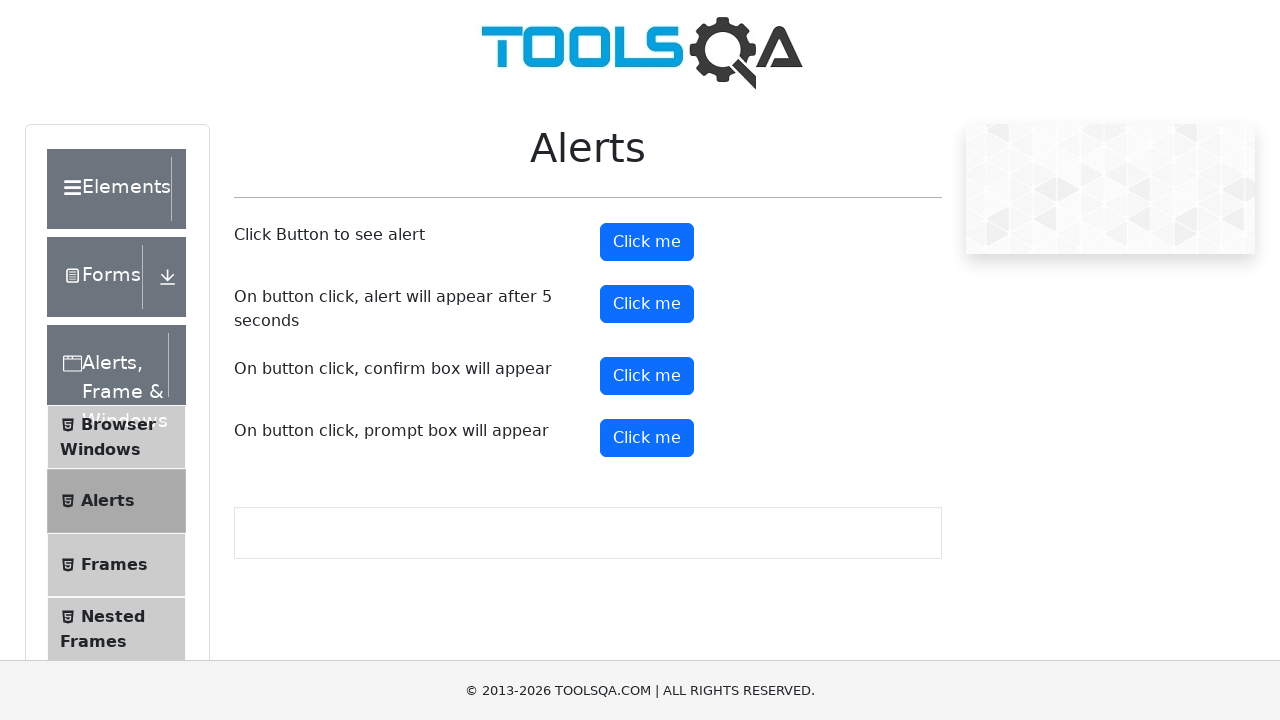

Located the timer alert button
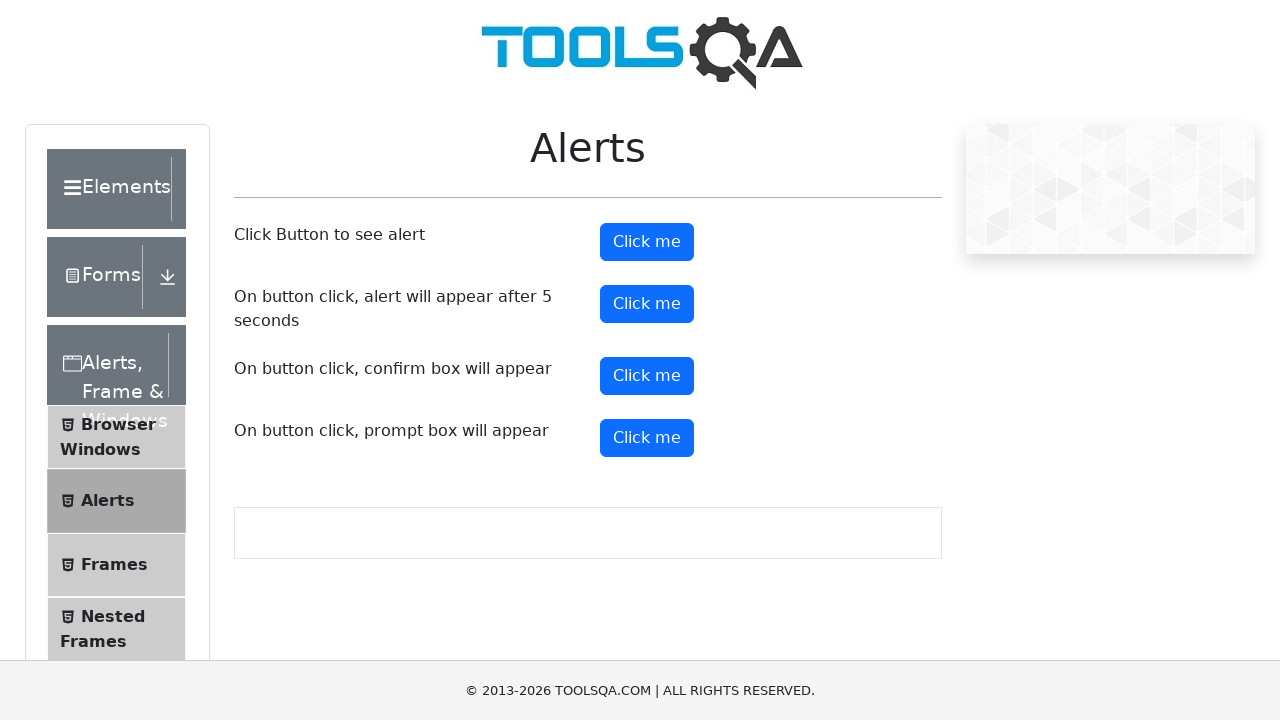

Scrolled timer alert button into view
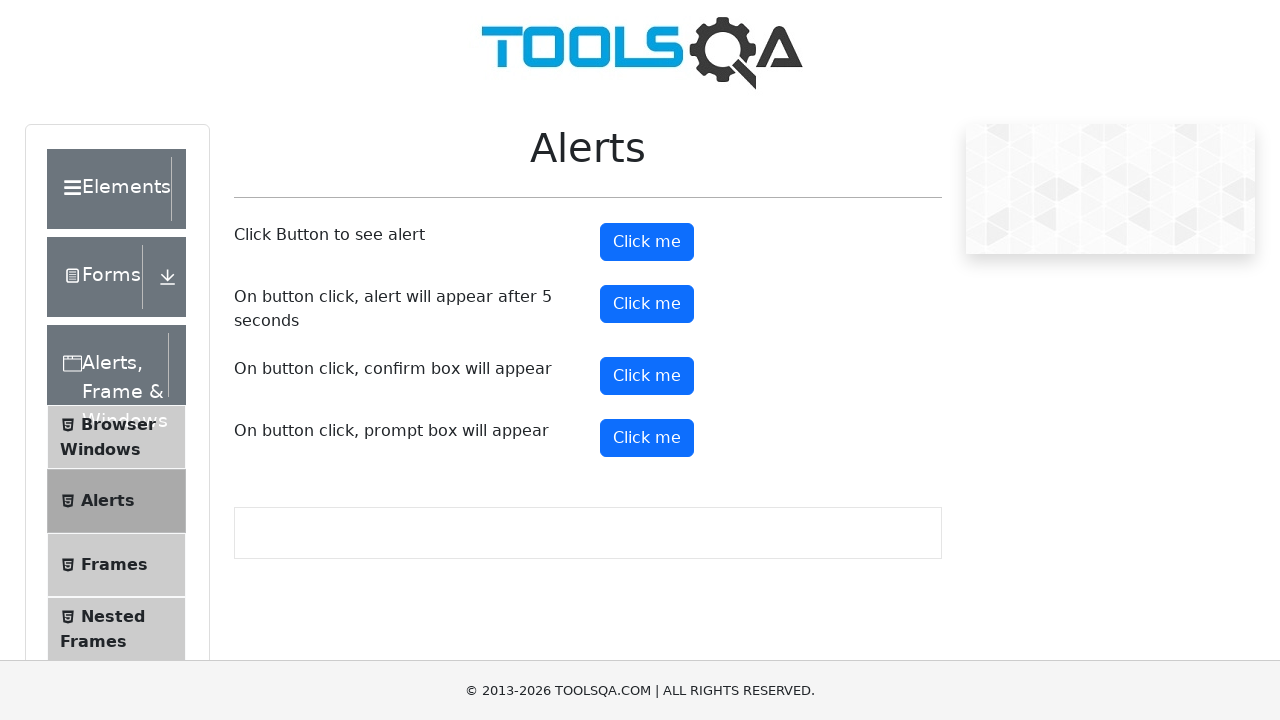

Clicked the timer alert button to trigger delayed alert at (647, 304) on #timerAlertButton
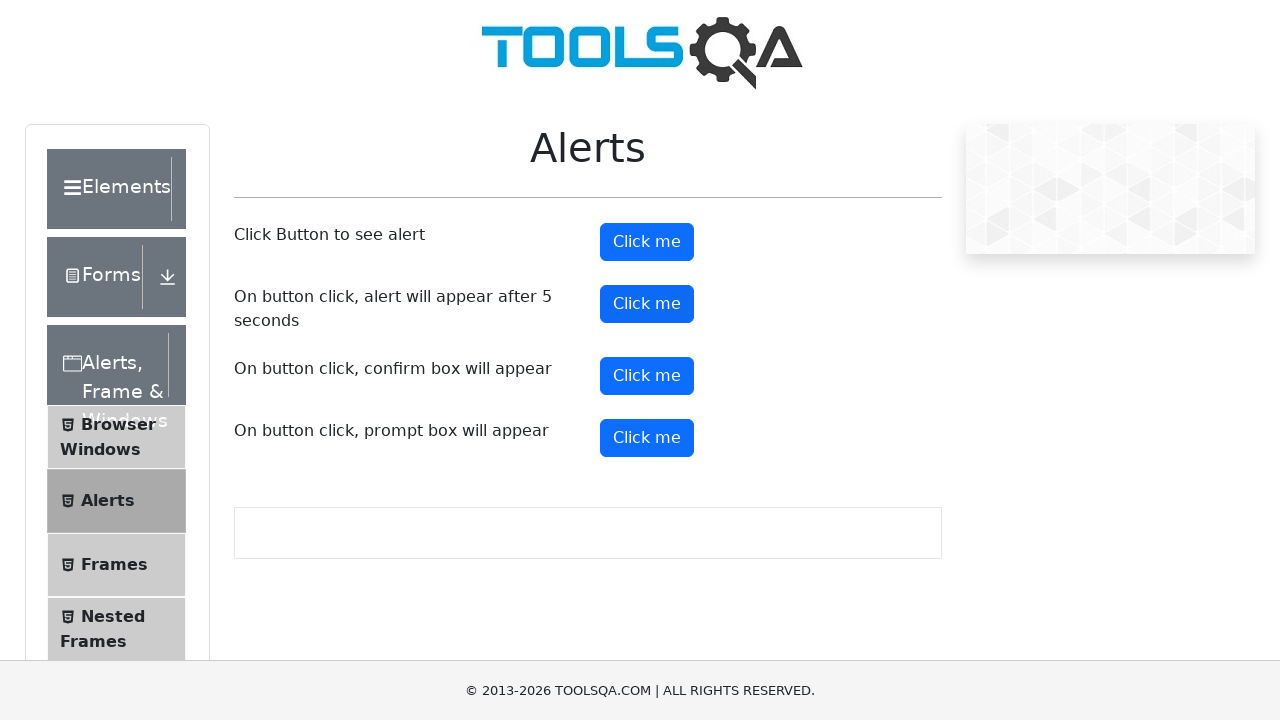

Waited 6 seconds for timed alert to appear and be automatically accepted
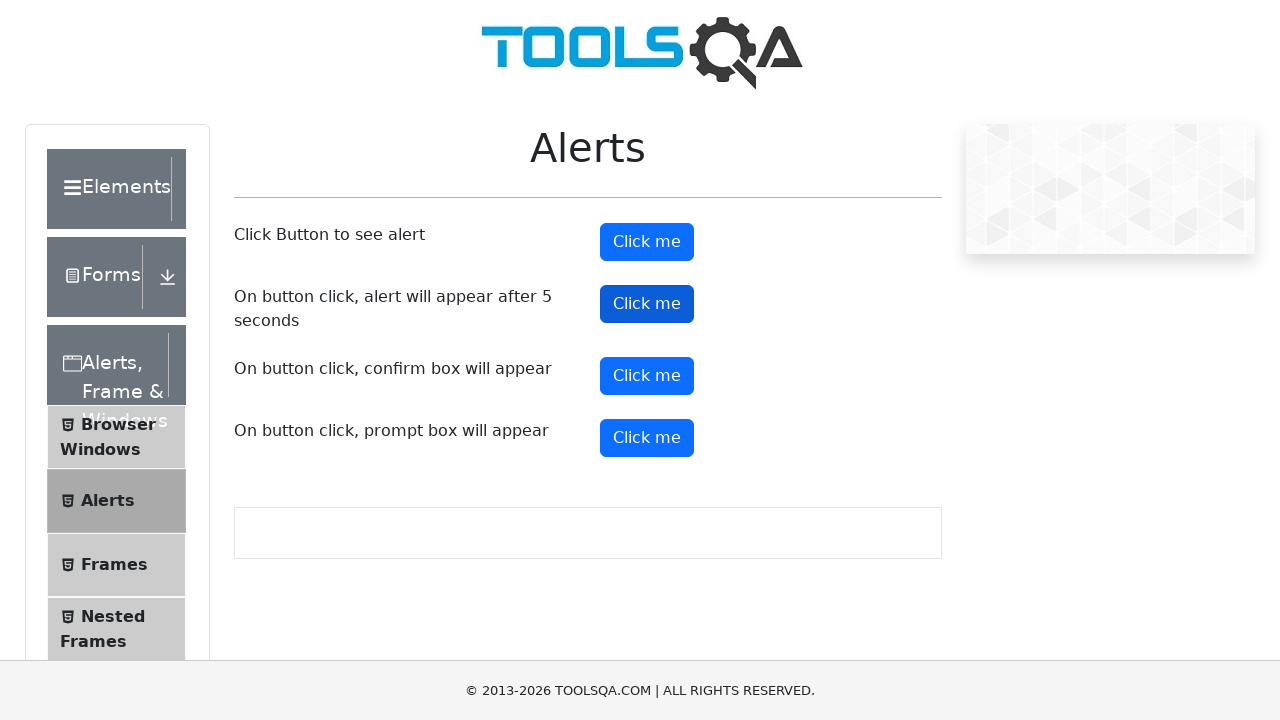

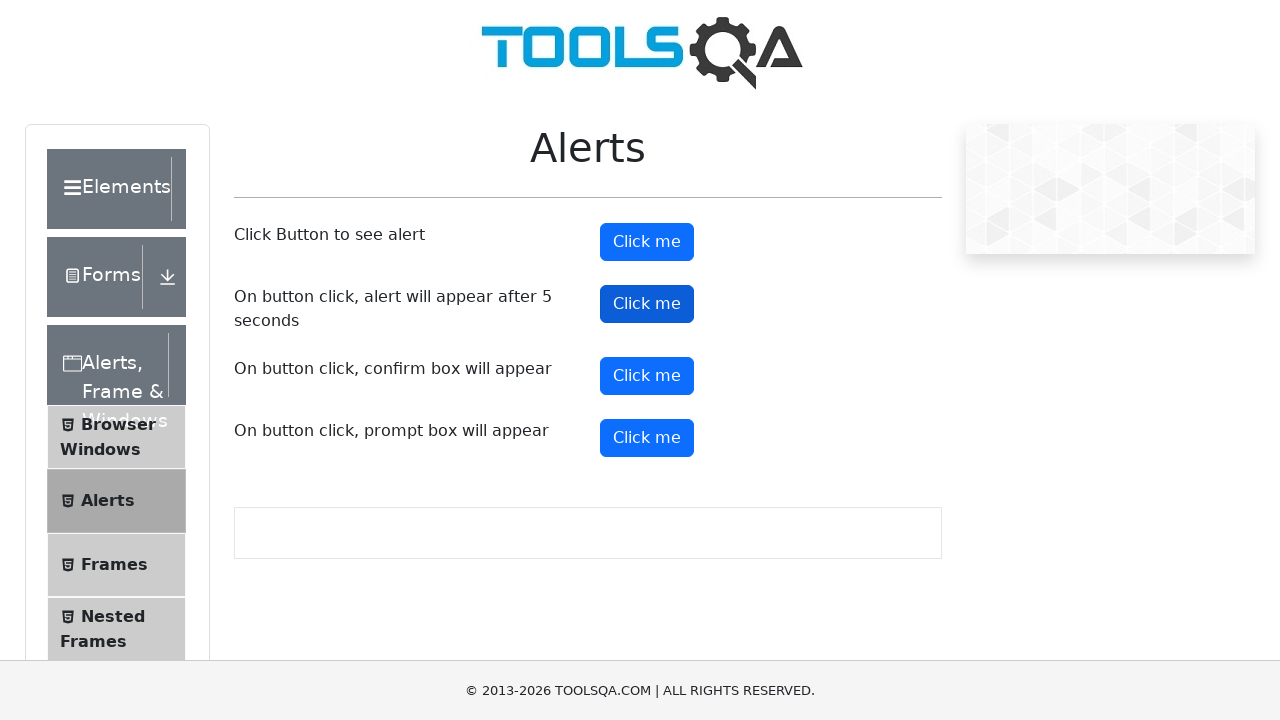